Tests window handling by navigating to a page with multiple windows, opening a new window, switching between parent and child windows, and extracting text from both

Starting URL: https://the-internet.herokuapp.com/

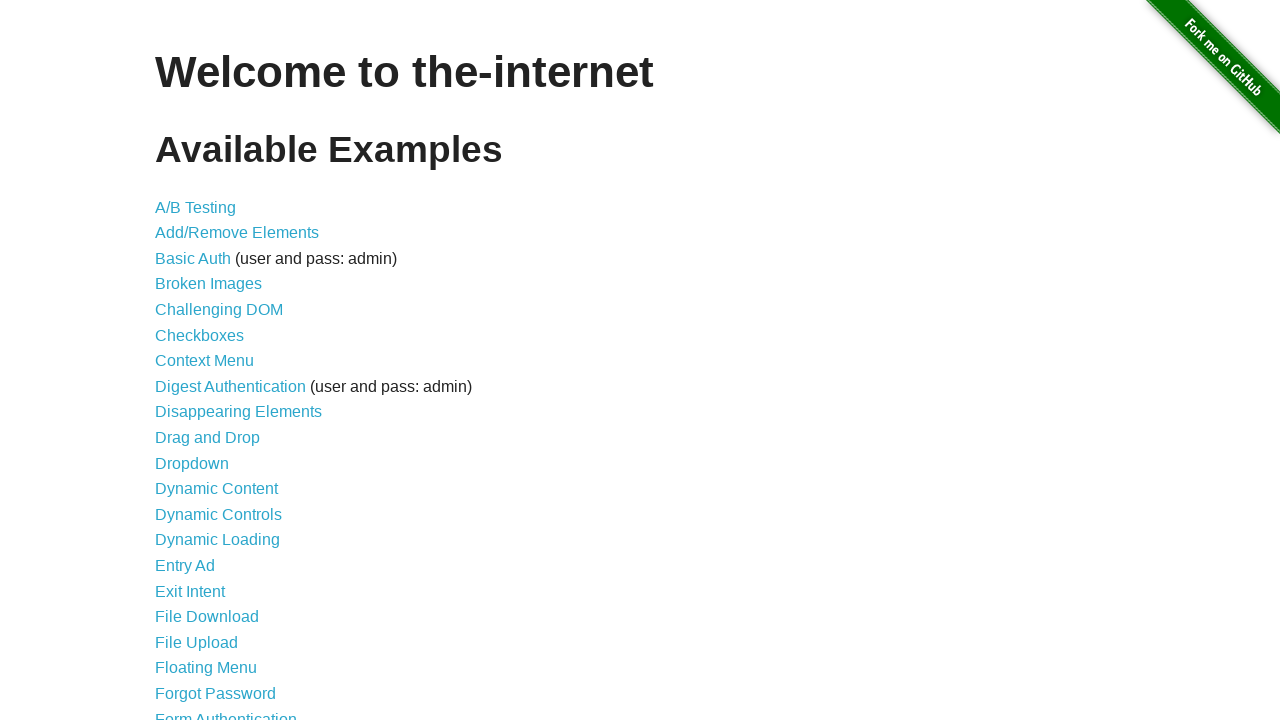

Clicked on 'Multiple Windows' link to navigate to window handling page at (218, 369) on text=Multiple Windows
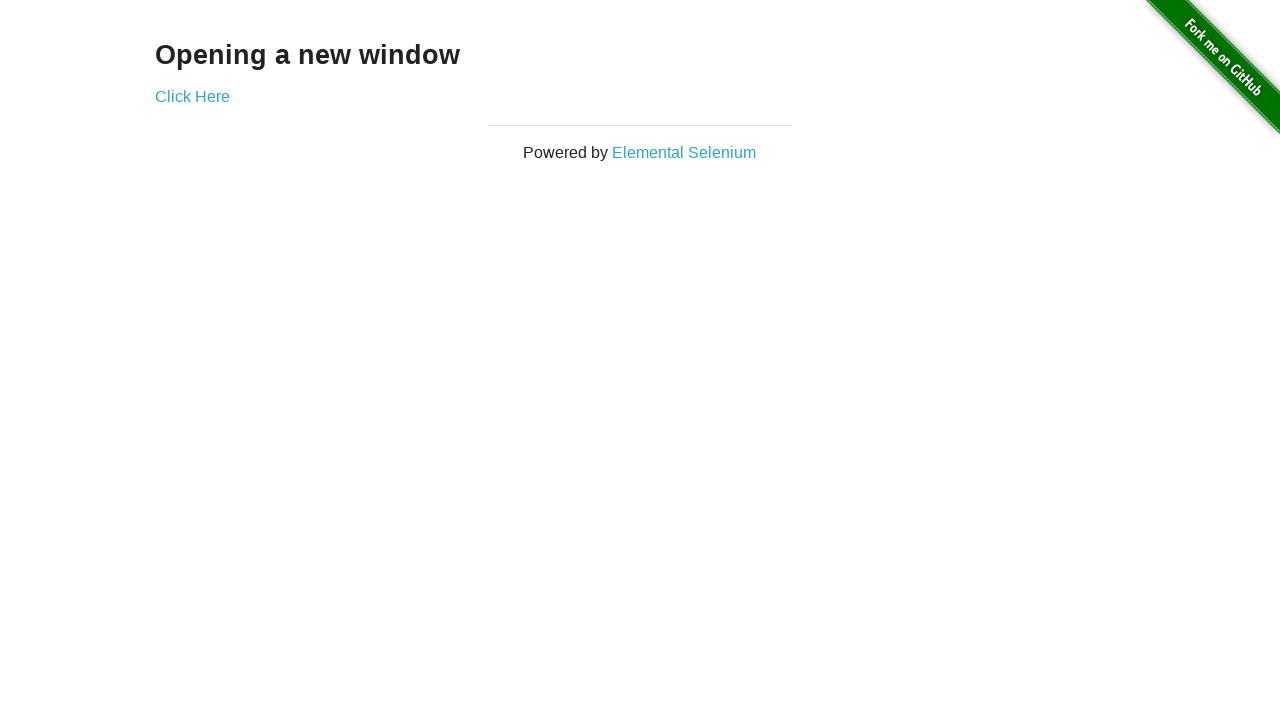

Clicked link to open new window and popup appeared at (192, 96) on a[href*='windows']
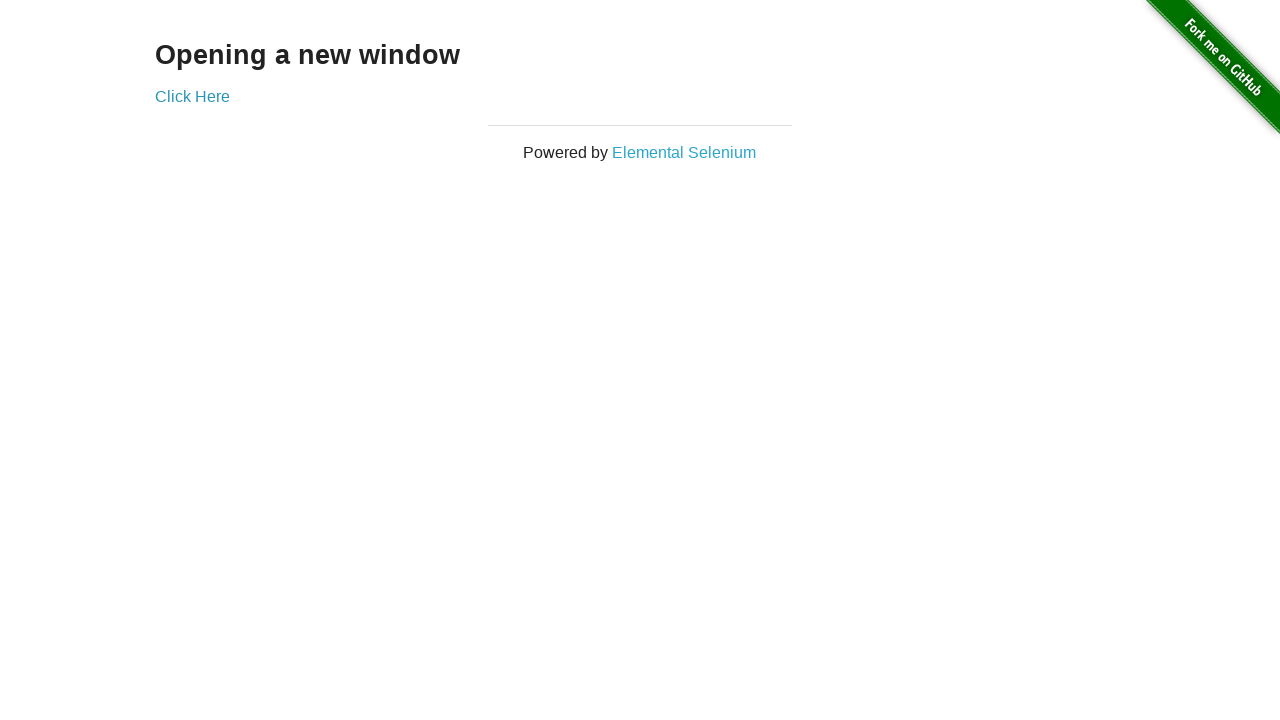

New child window obtained from popup handler
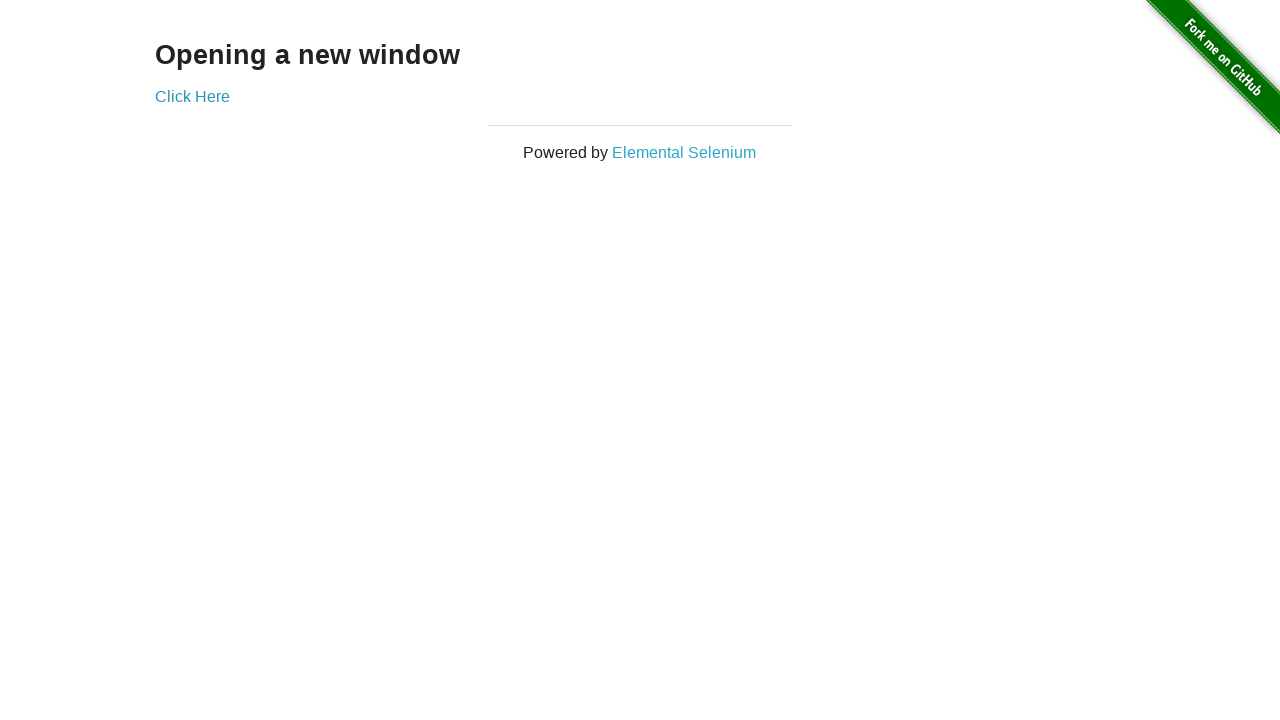

Extracted text from child window: '
  New Window
'
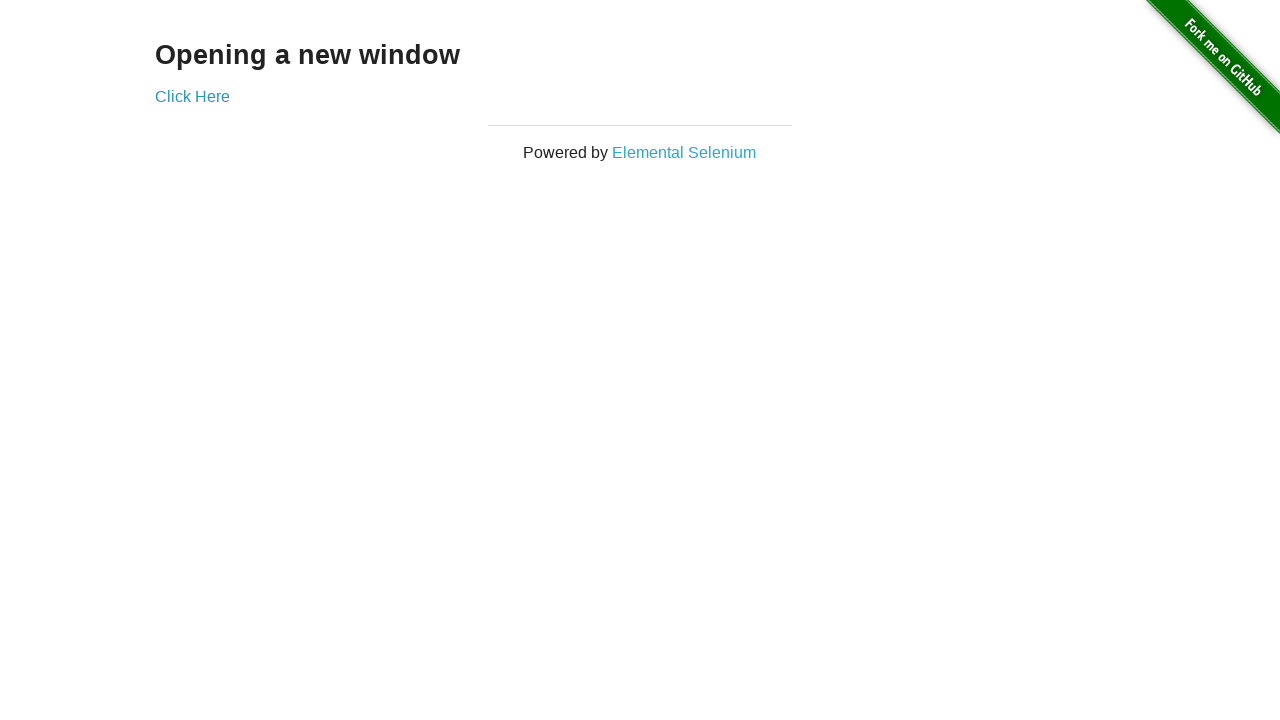

Extracted text from parent window: 'Opening a new window'
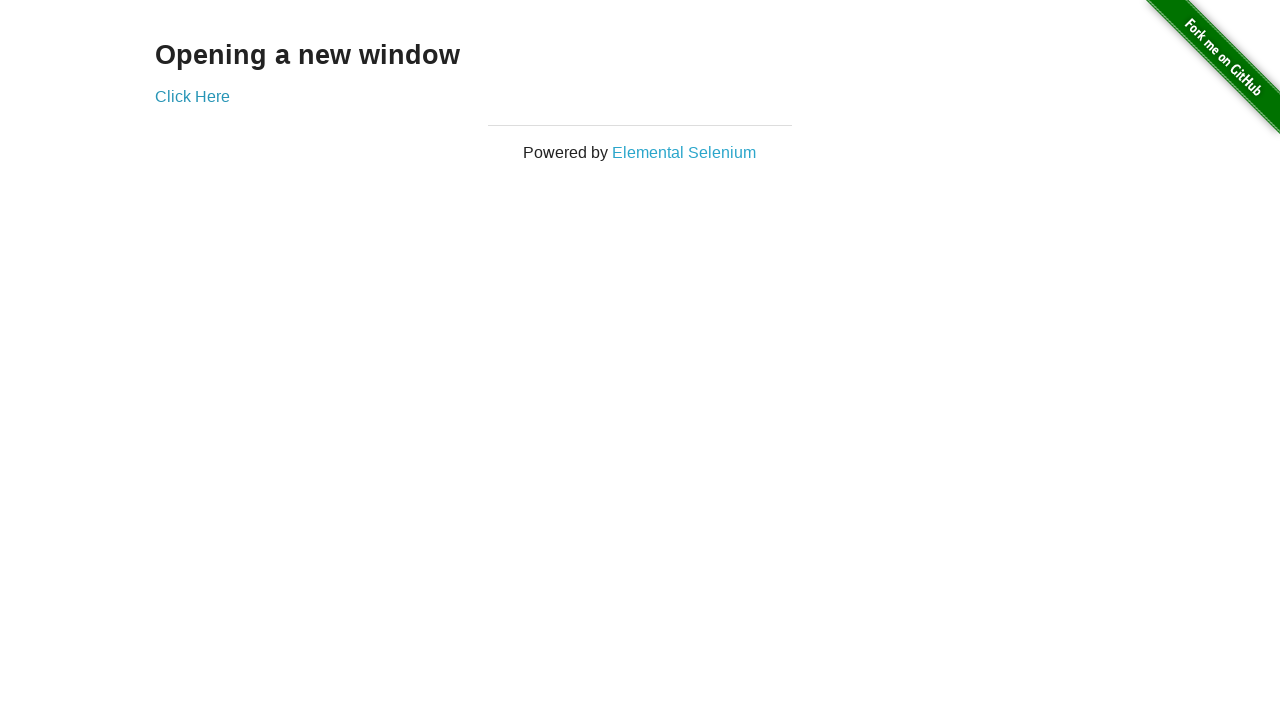

Closed the child window
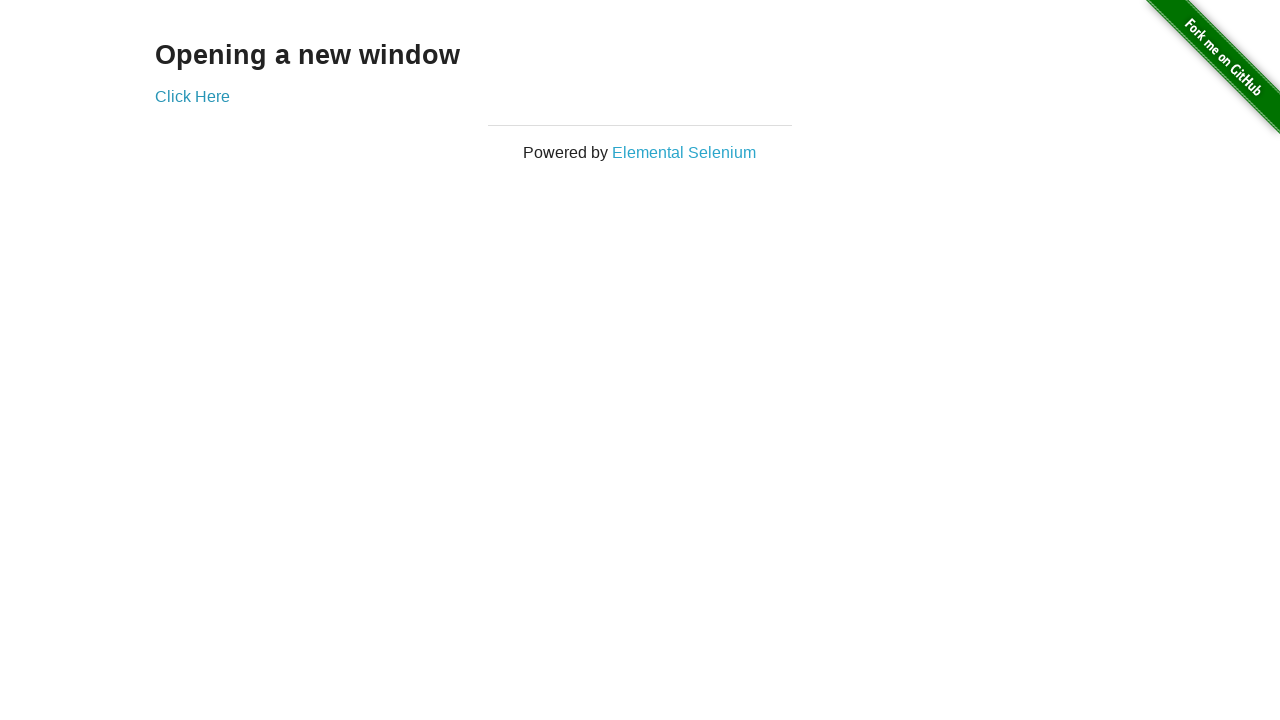

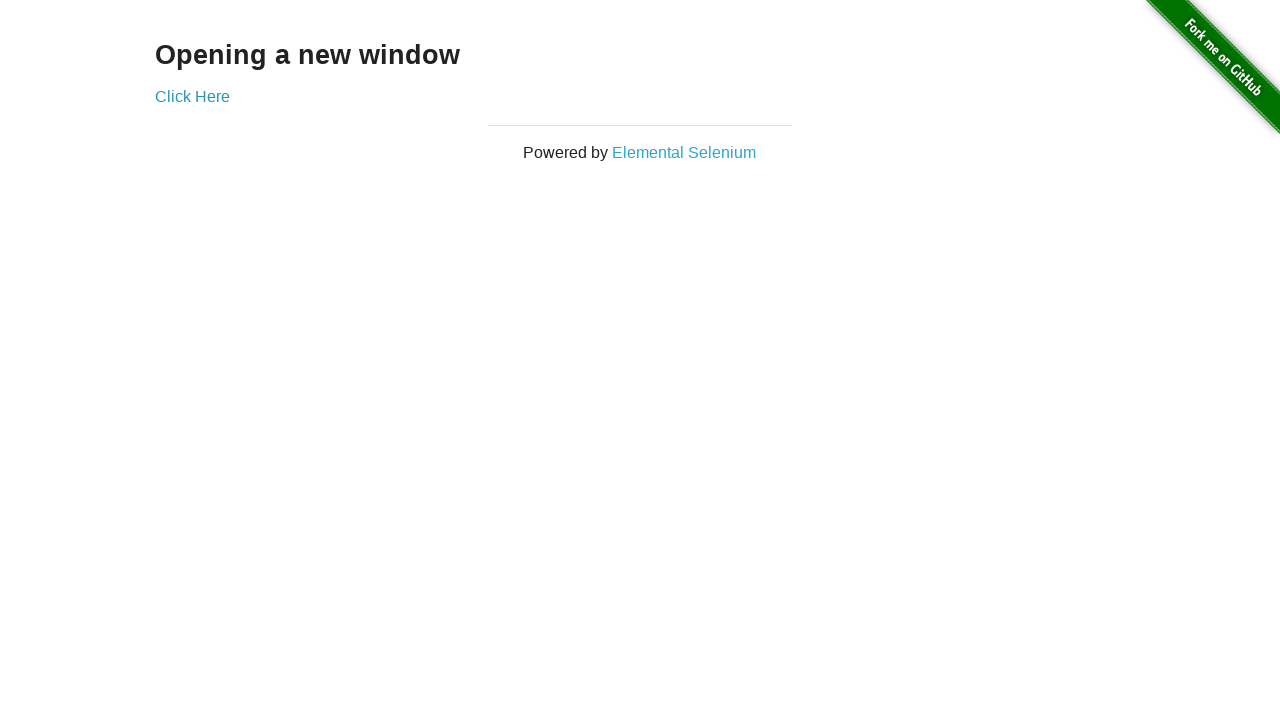